Tests table sorting functionality by clicking on the Due column header and verifying the column values can be read from the table using CSS pseudo-class selectors.

Starting URL: http://the-internet.herokuapp.com/tables

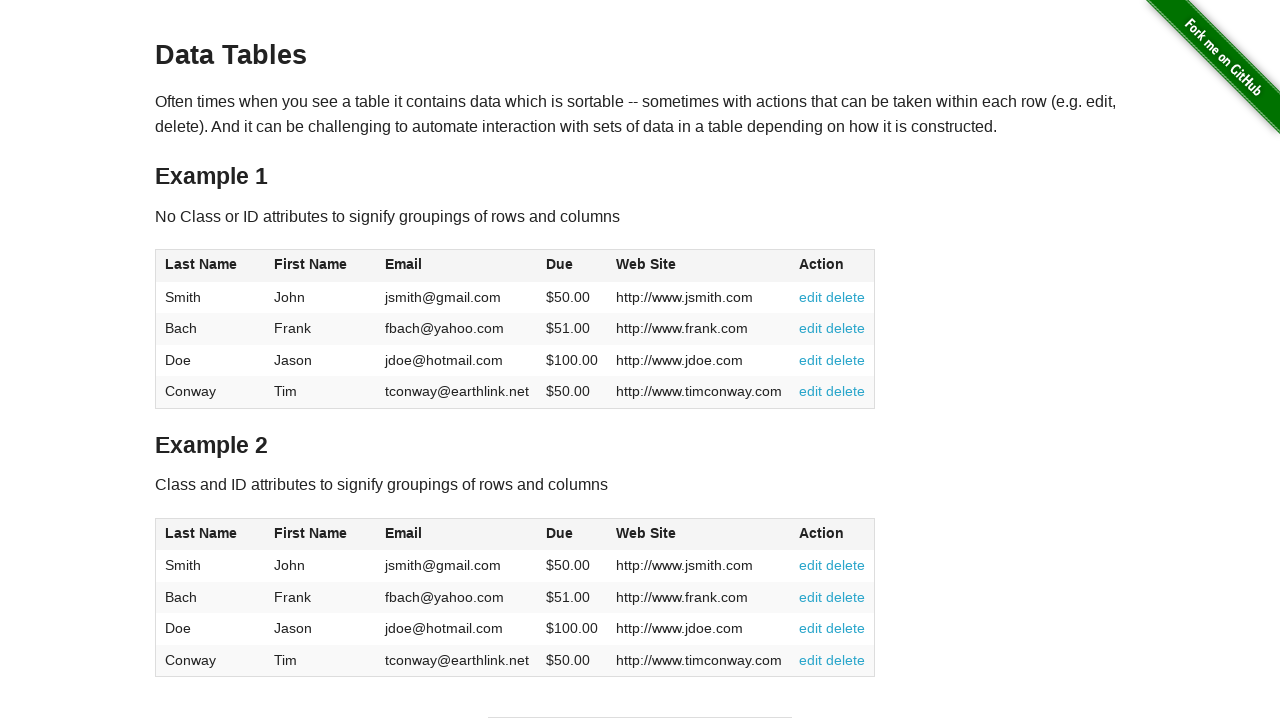

Clicked Due column header (4th column) to sort ascending at (572, 266) on #table1 thead tr th:nth-of-type(4)
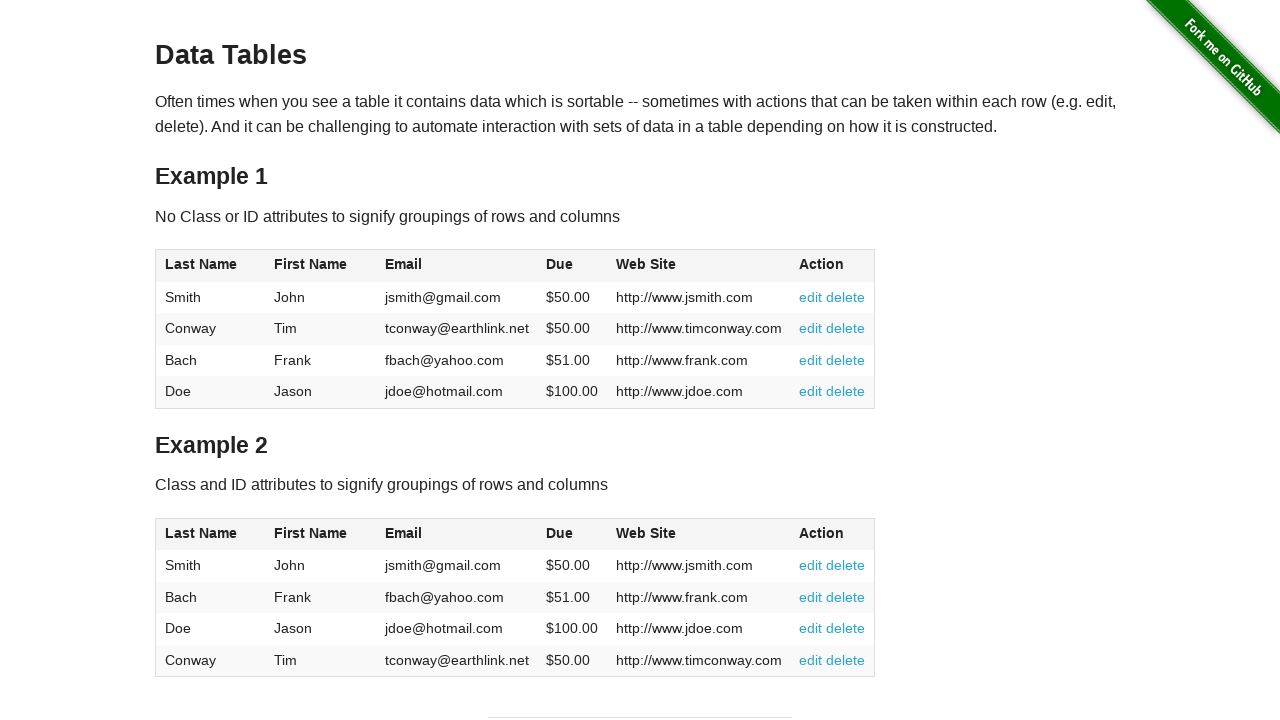

Due column cells are present in table body
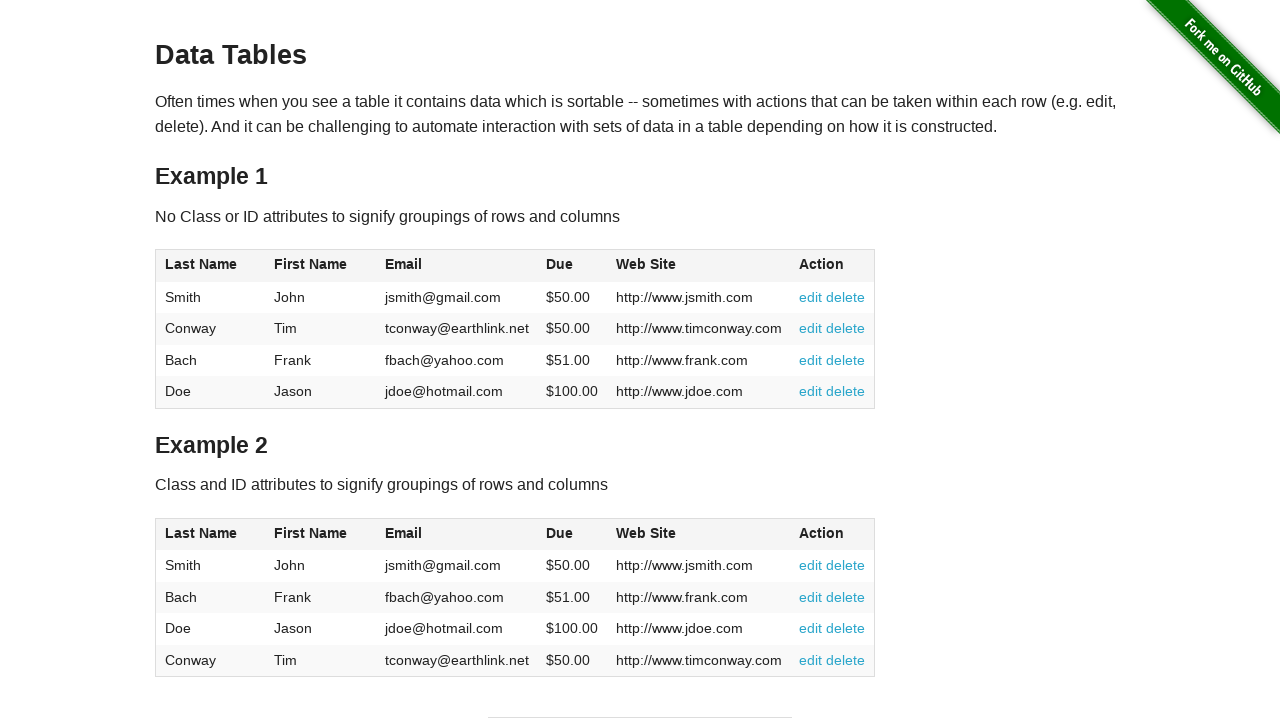

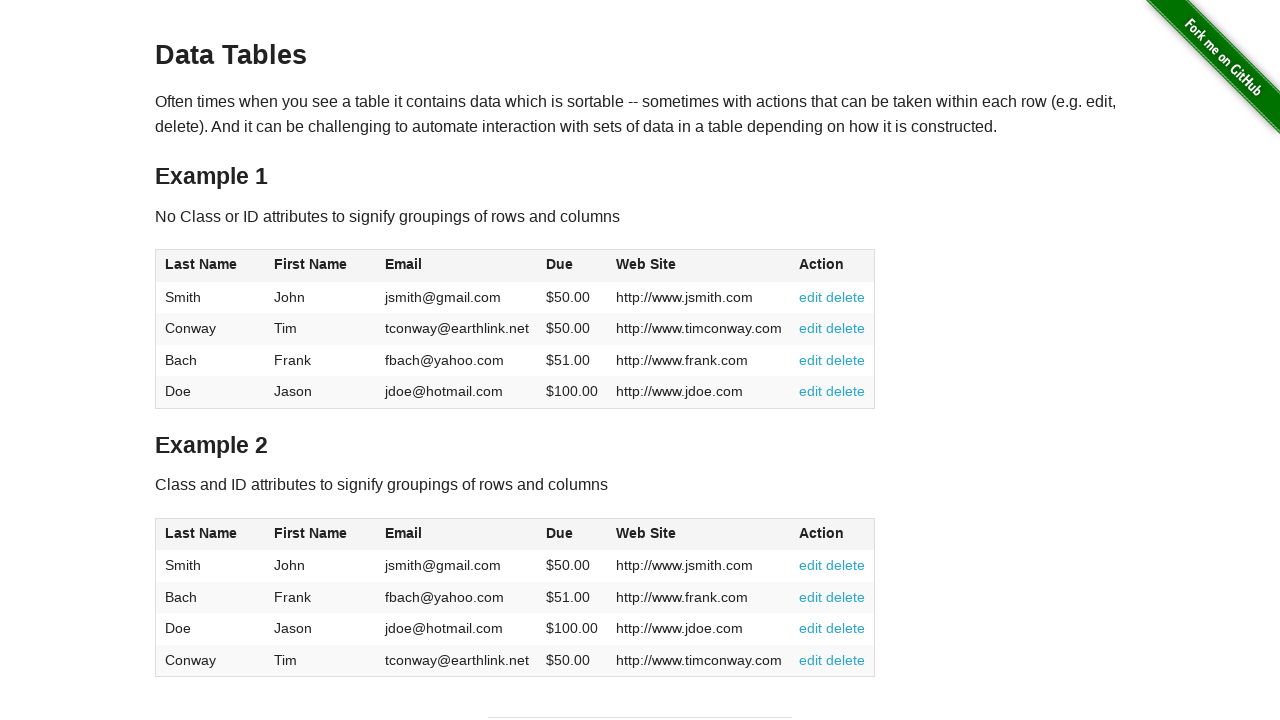